Tests that a magic text link element can be located on the page

Starting URL: https://kristinek.github.io/site/examples/sync

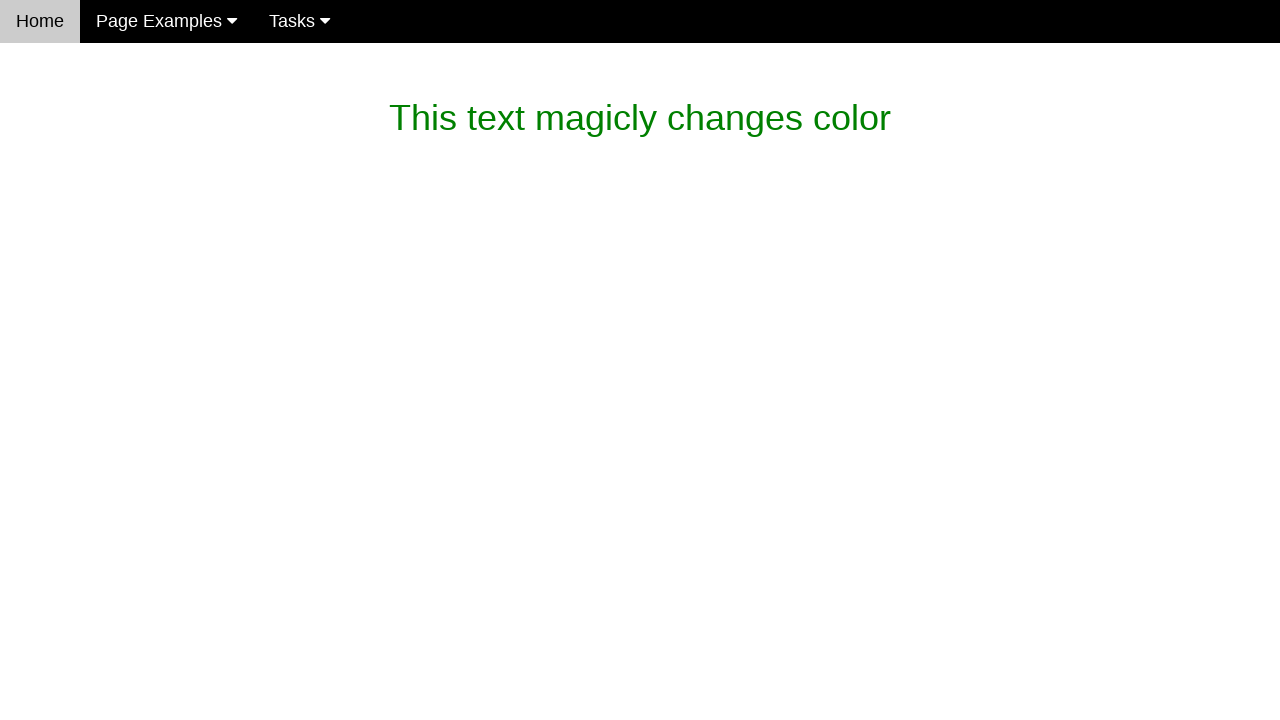

Waited for magic text link element with id 'magic_text' to appear on the page
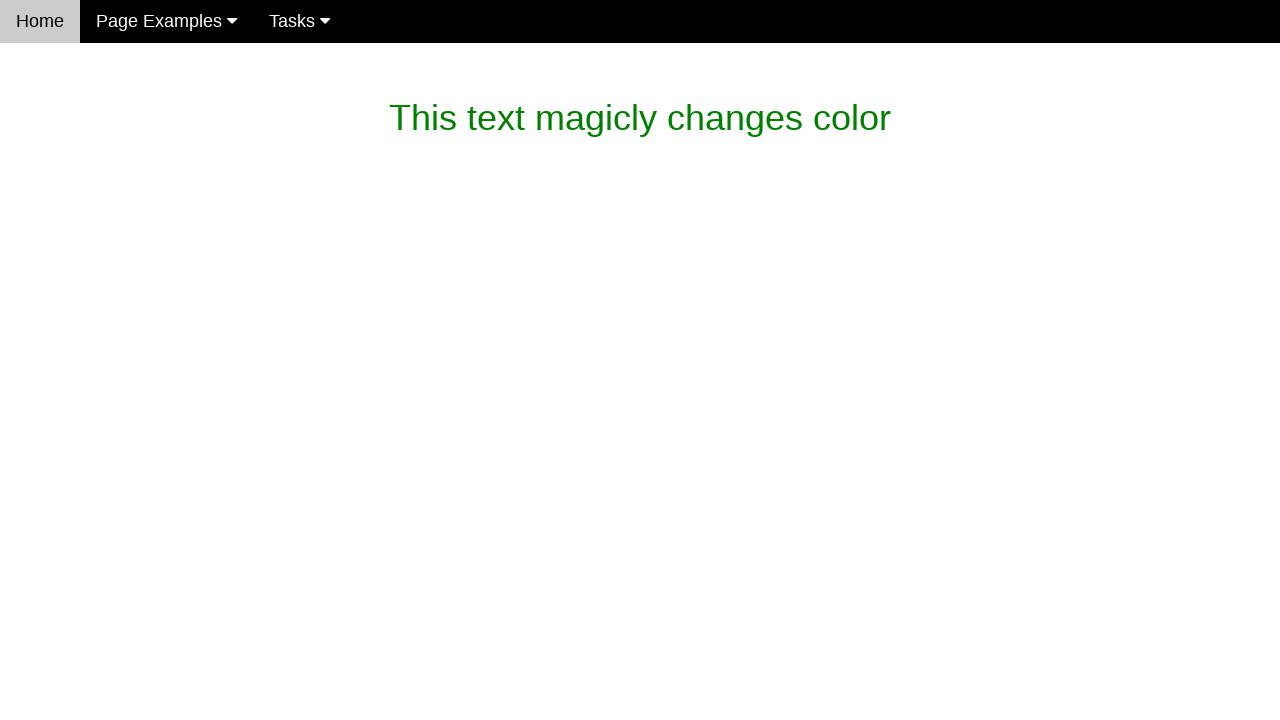

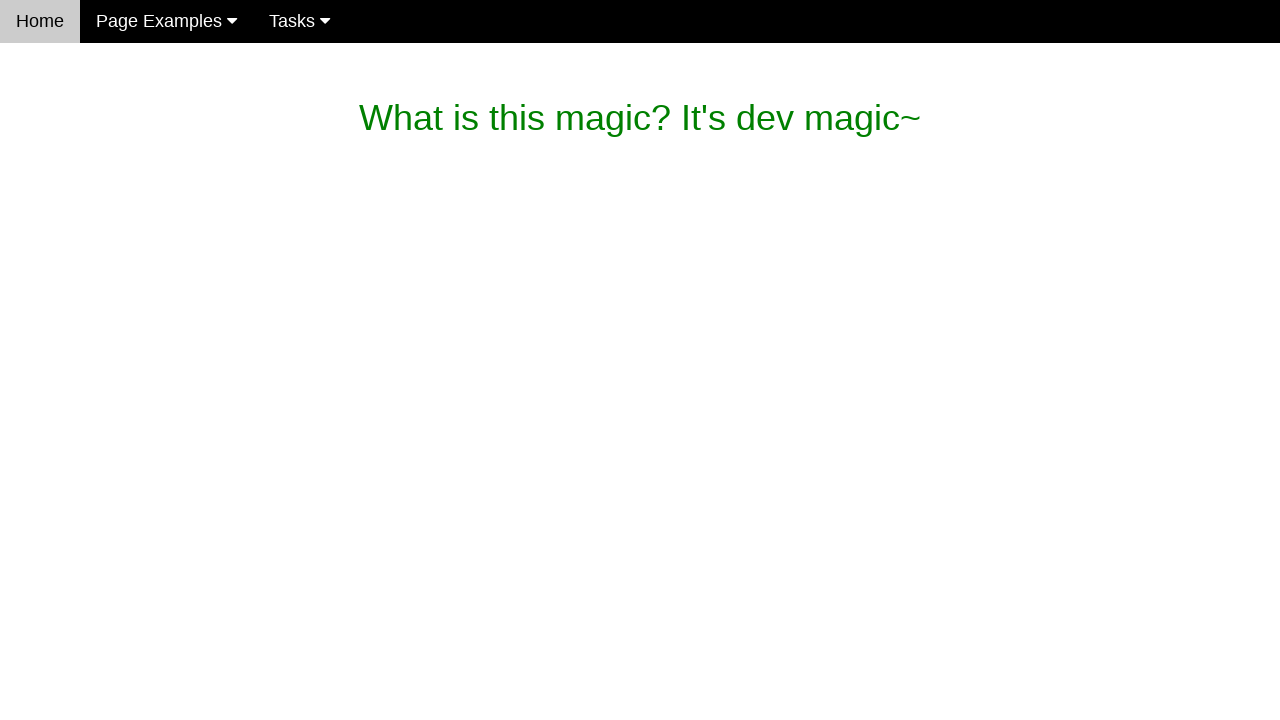